Tests window handling and search functionality by clicking on a link that opens a new window, switching to it, and searching for items

Starting URL: https://rahulshettyacademy.com/seleniumPractise/#/

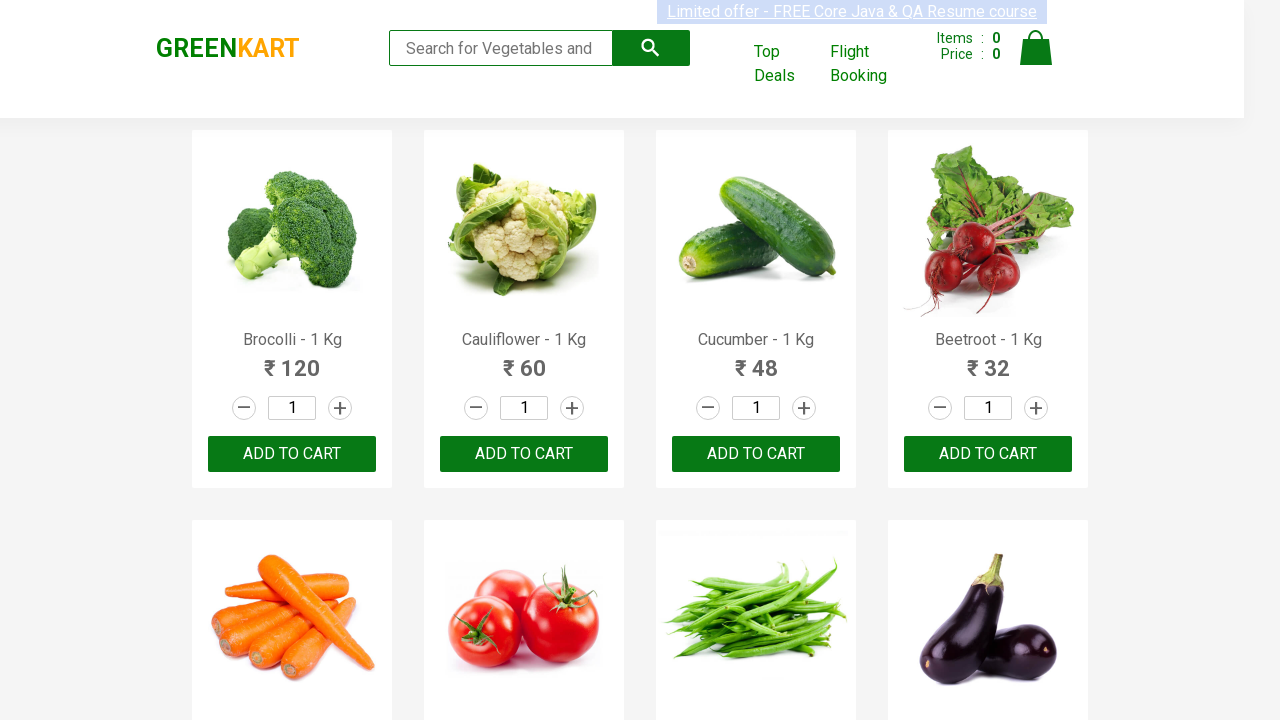

Clicked 'Top Deals' link to open new window at (787, 64) on a:has-text('Top Deals')
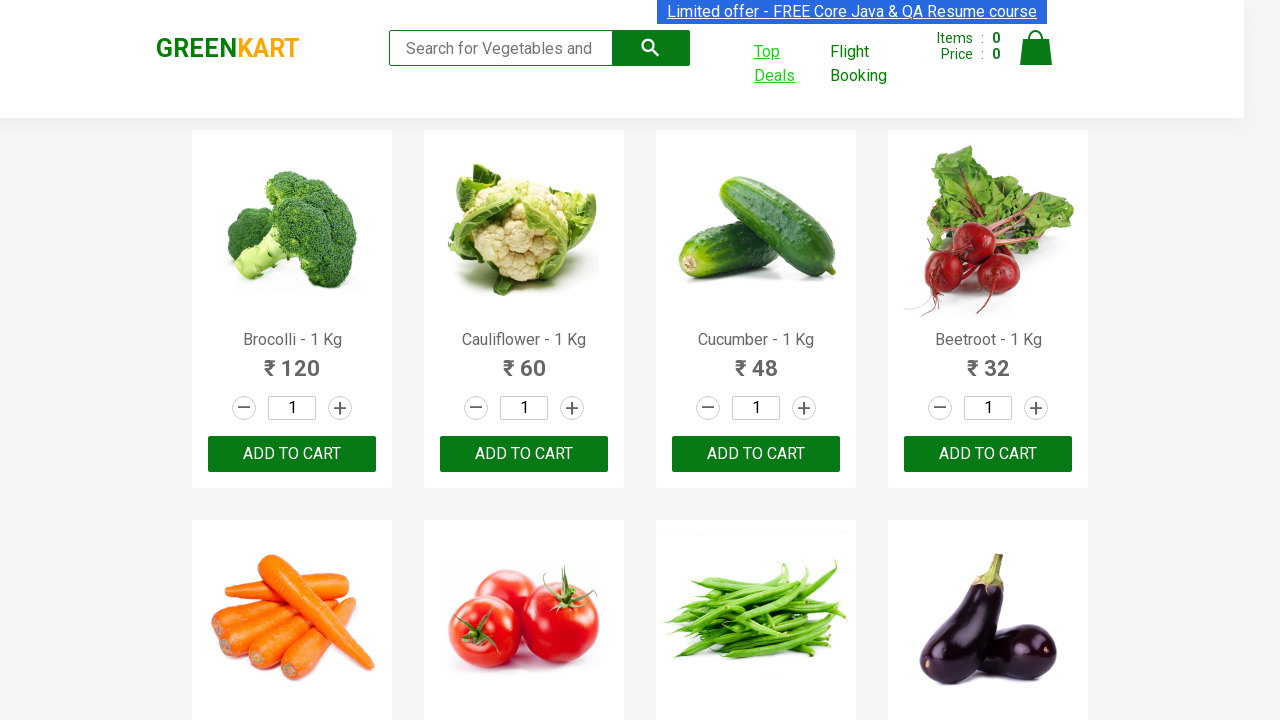

Switched to new window opened by 'Top Deals' link
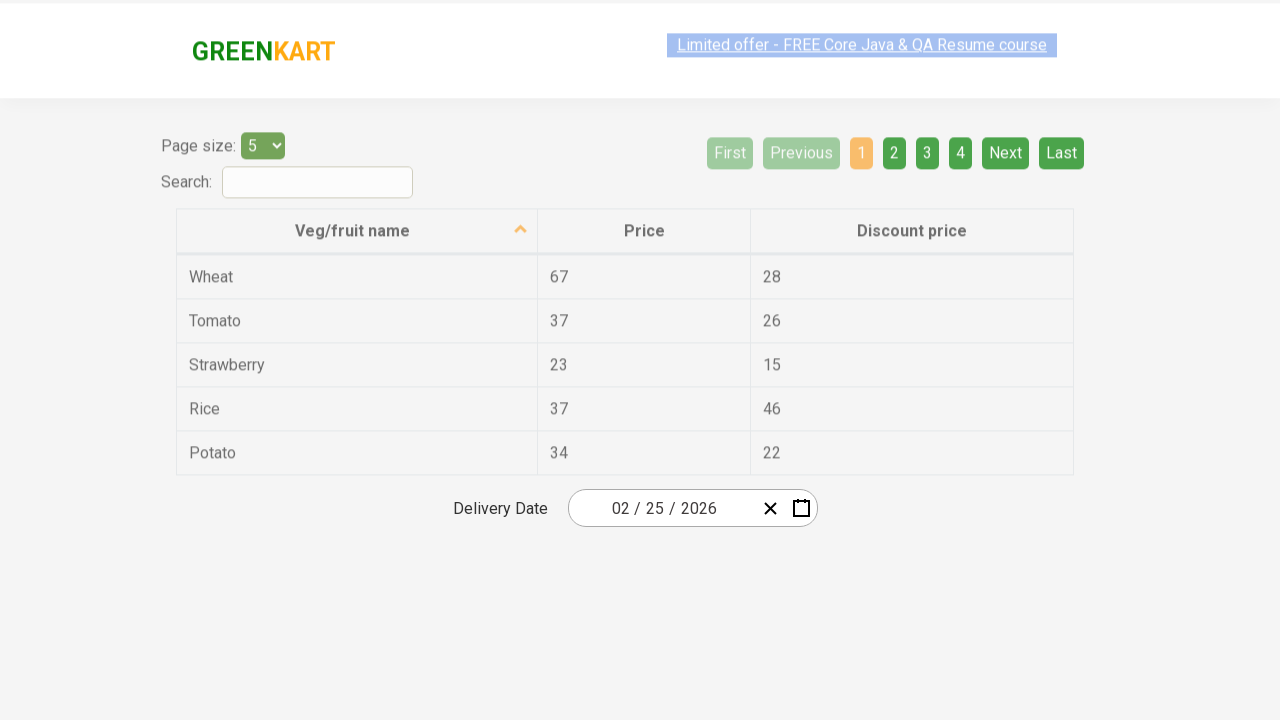

Filled search field with 'Potato' in new window on input#search-field
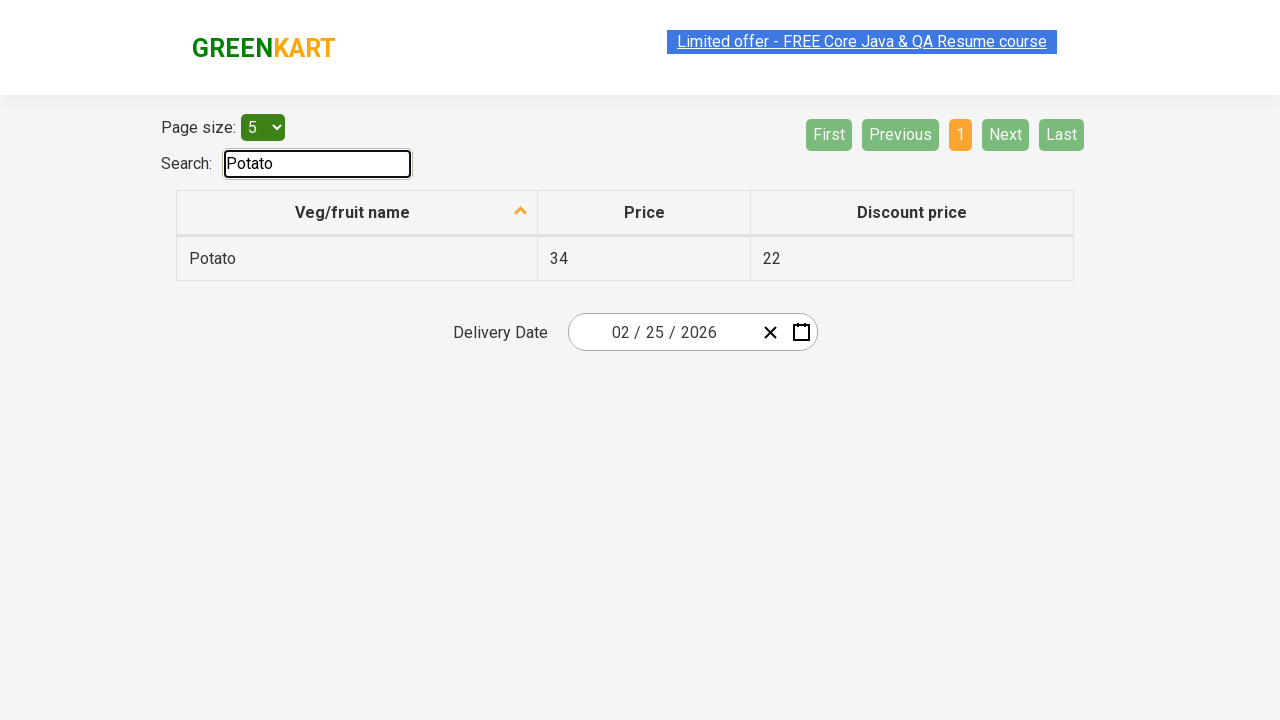

Search results loaded with visible product items
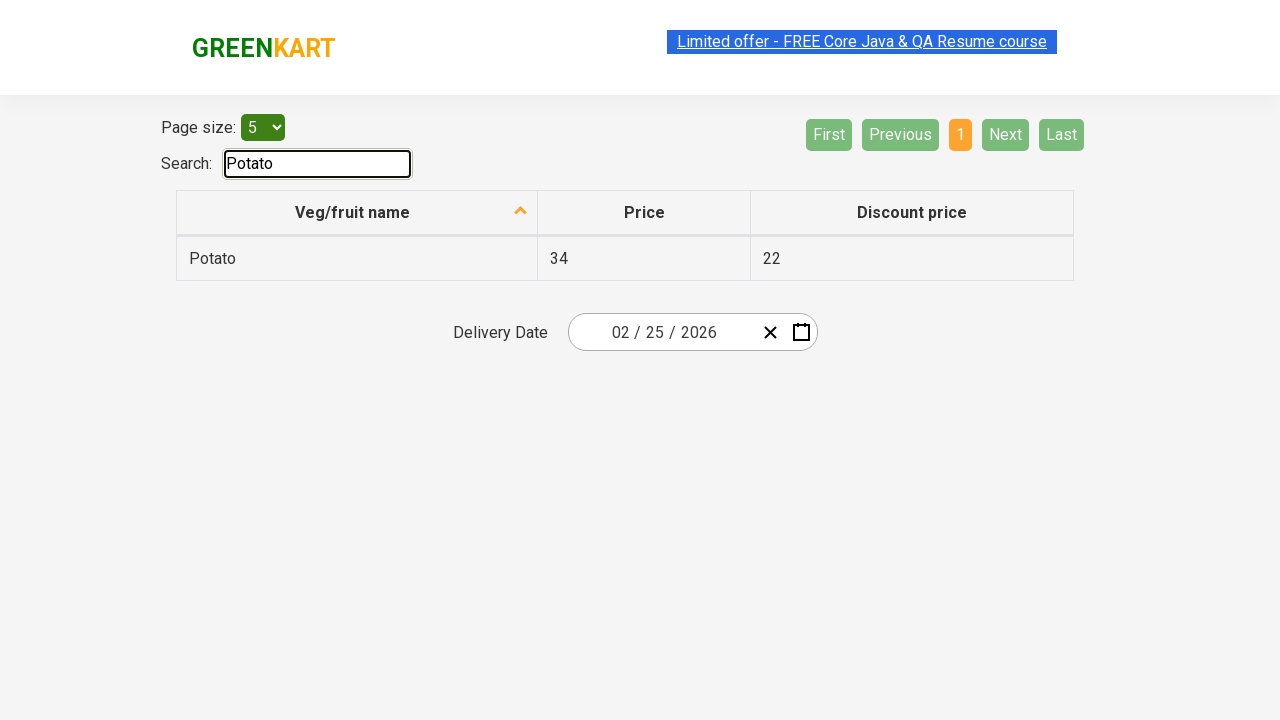

Retrieved all potato item results from search
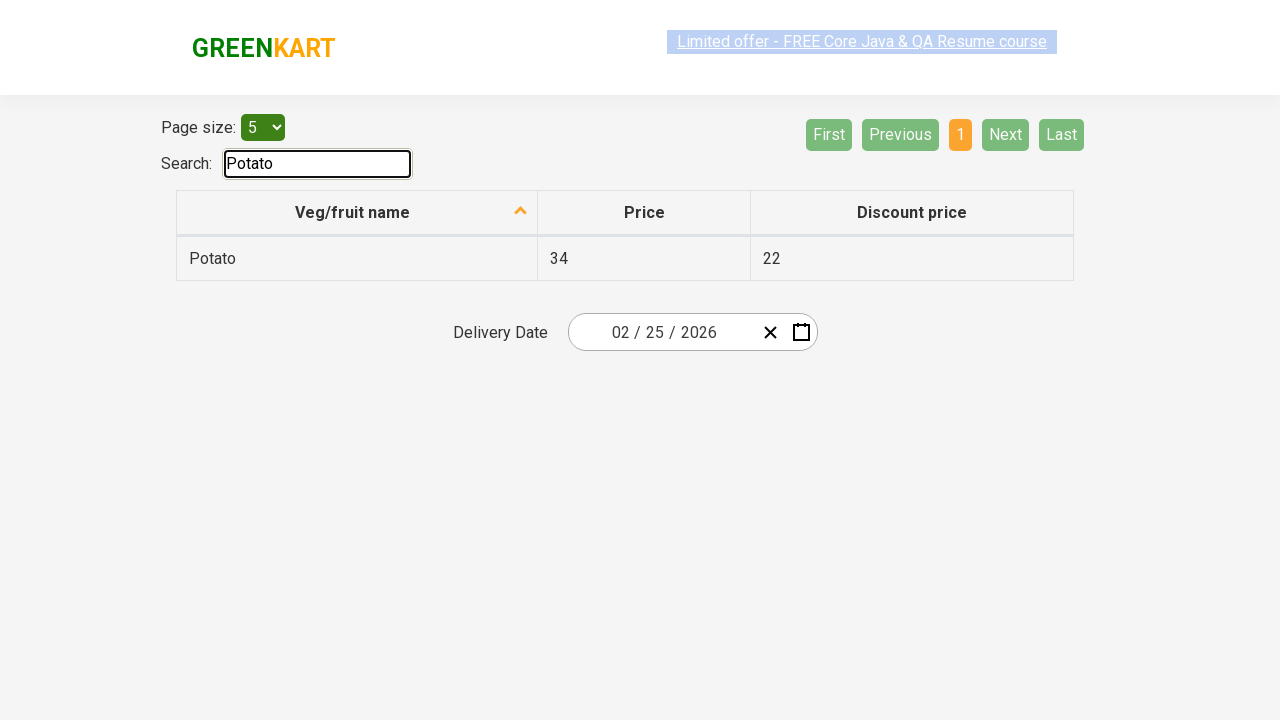

Filtered results to find 1 items containing 'Potato'
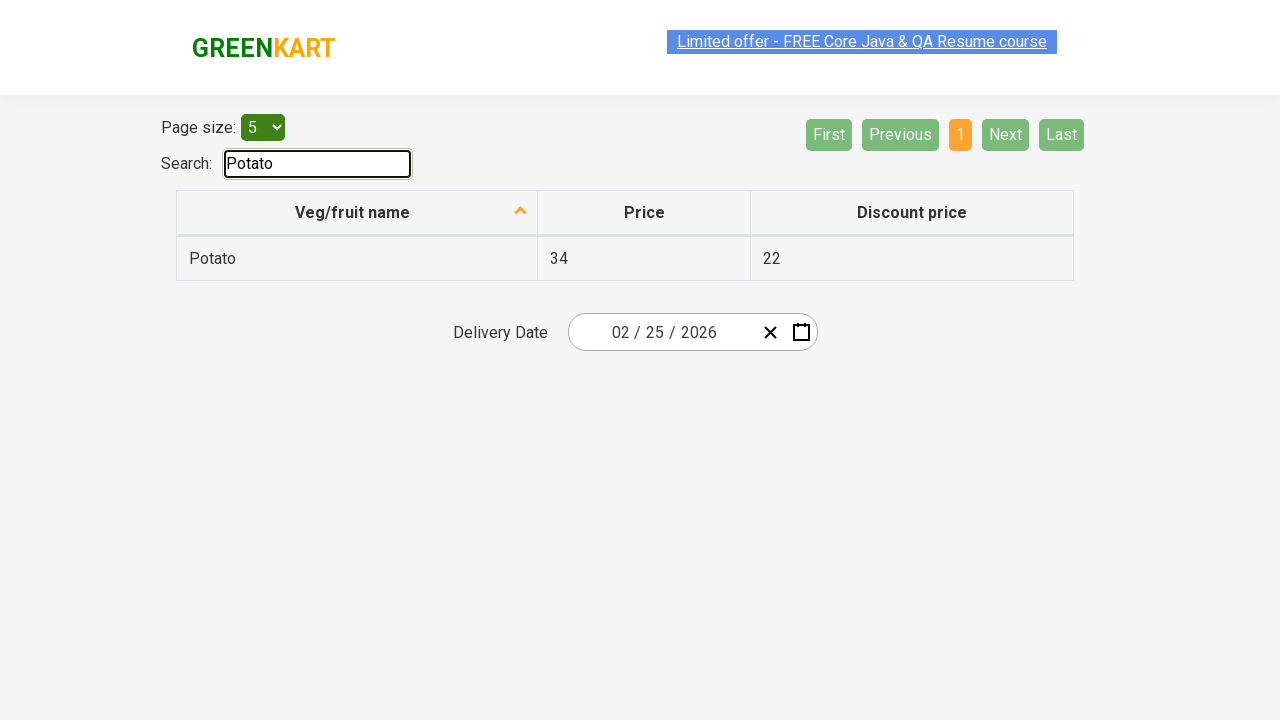

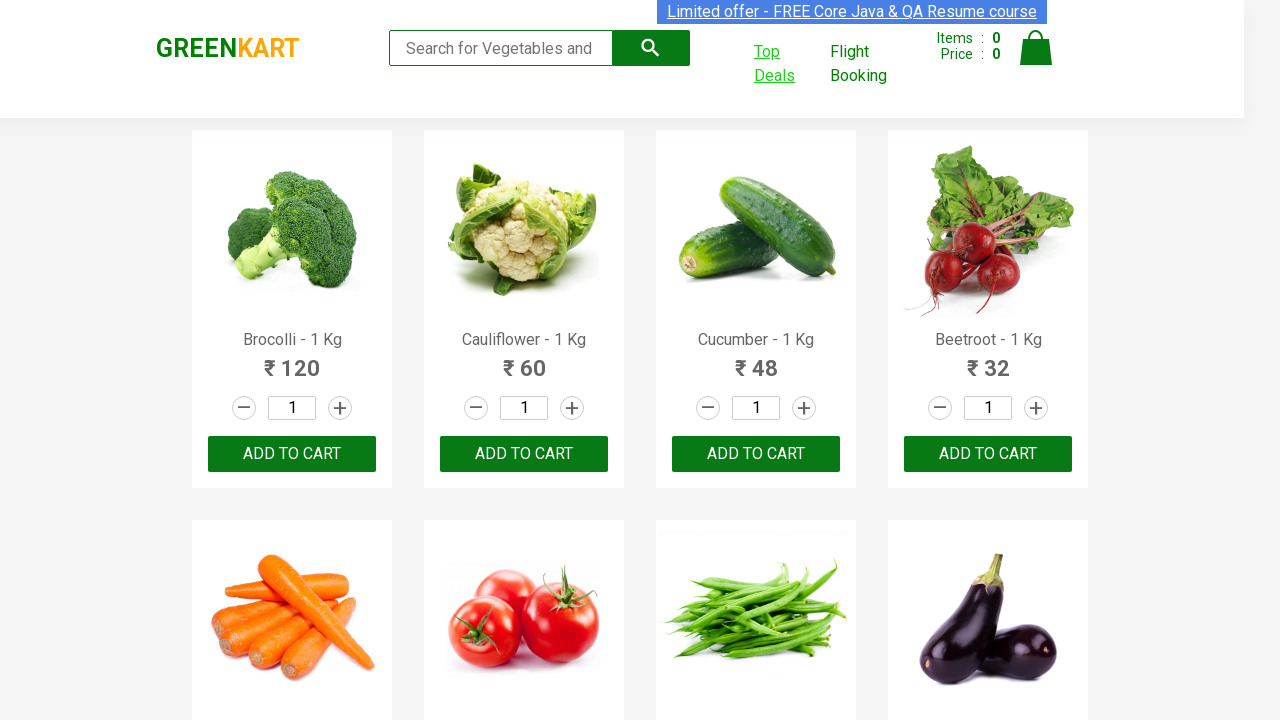